Tests radio button selection on DemoQA by selecting different radio options and verifying the displayed selection text

Starting URL: https://demoqa.com/radio-button

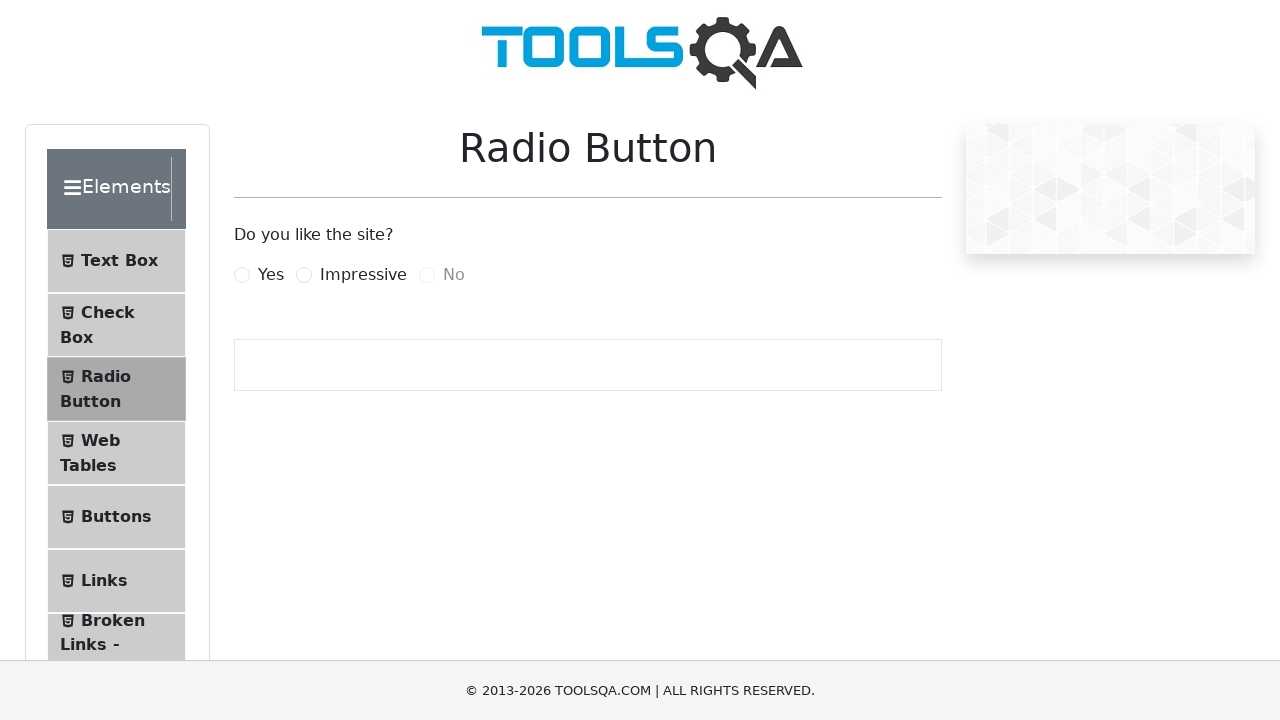

Clicked 'Yes' radio button at (271, 275) on label:text('Yes')
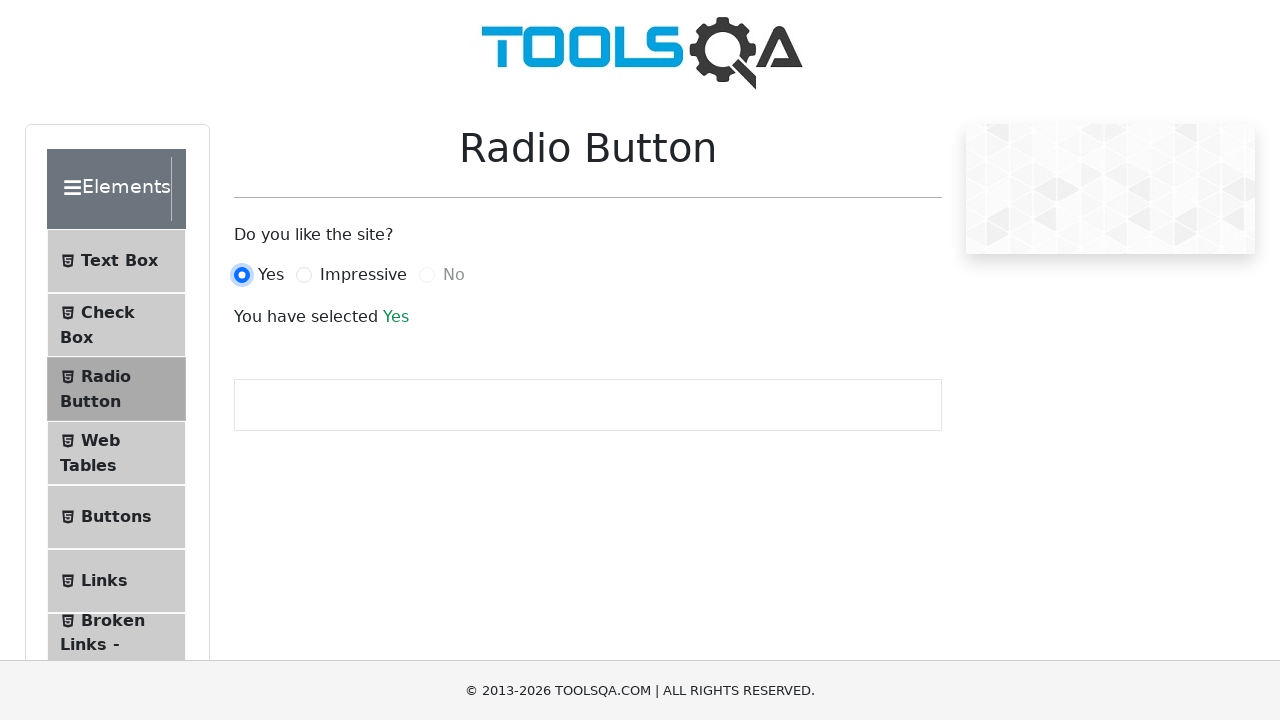

Verified 'Yes' radio button selection text appeared
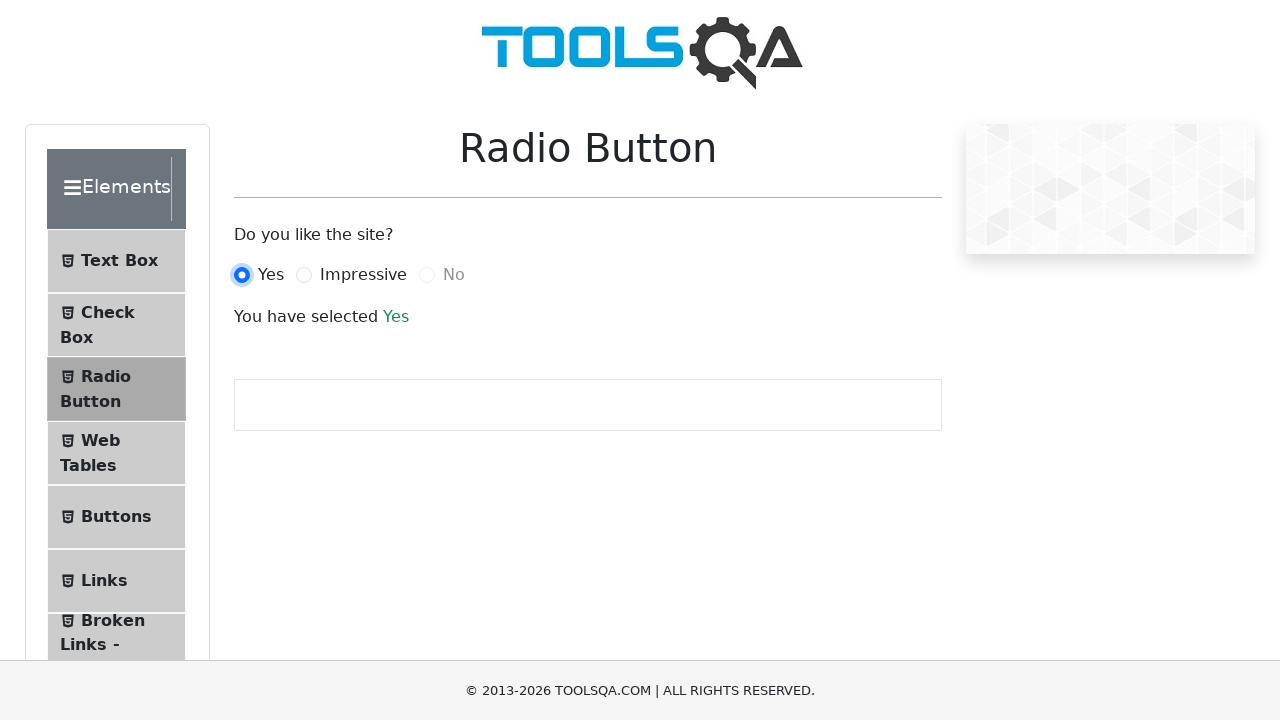

Clicked 'Impressive' radio button at (363, 275) on label:text('Impressive')
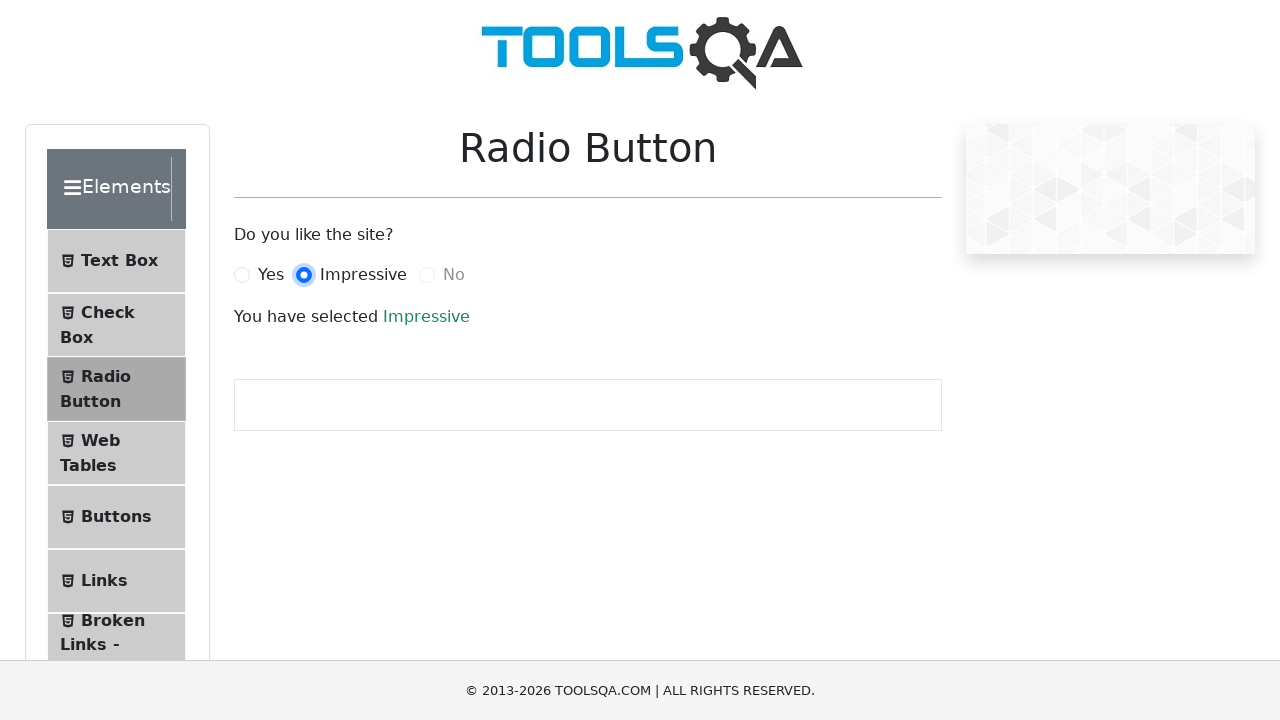

Verified 'Impressive' radio button selection text appeared
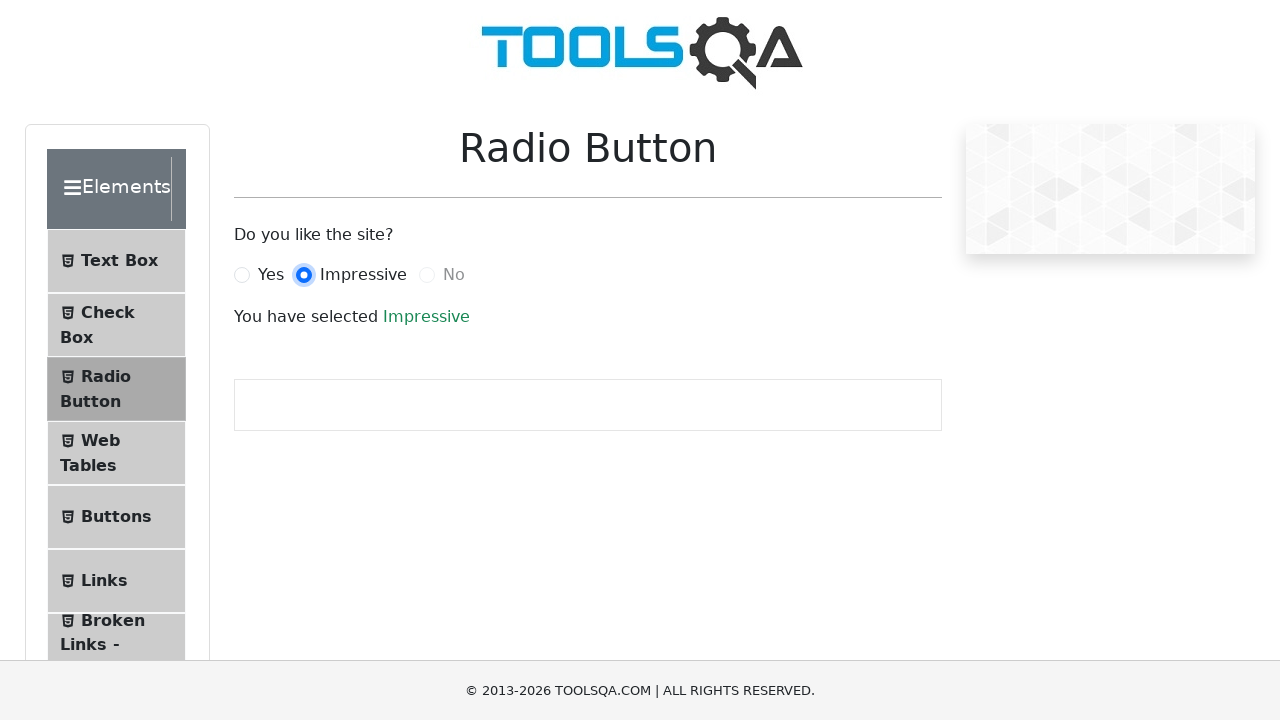

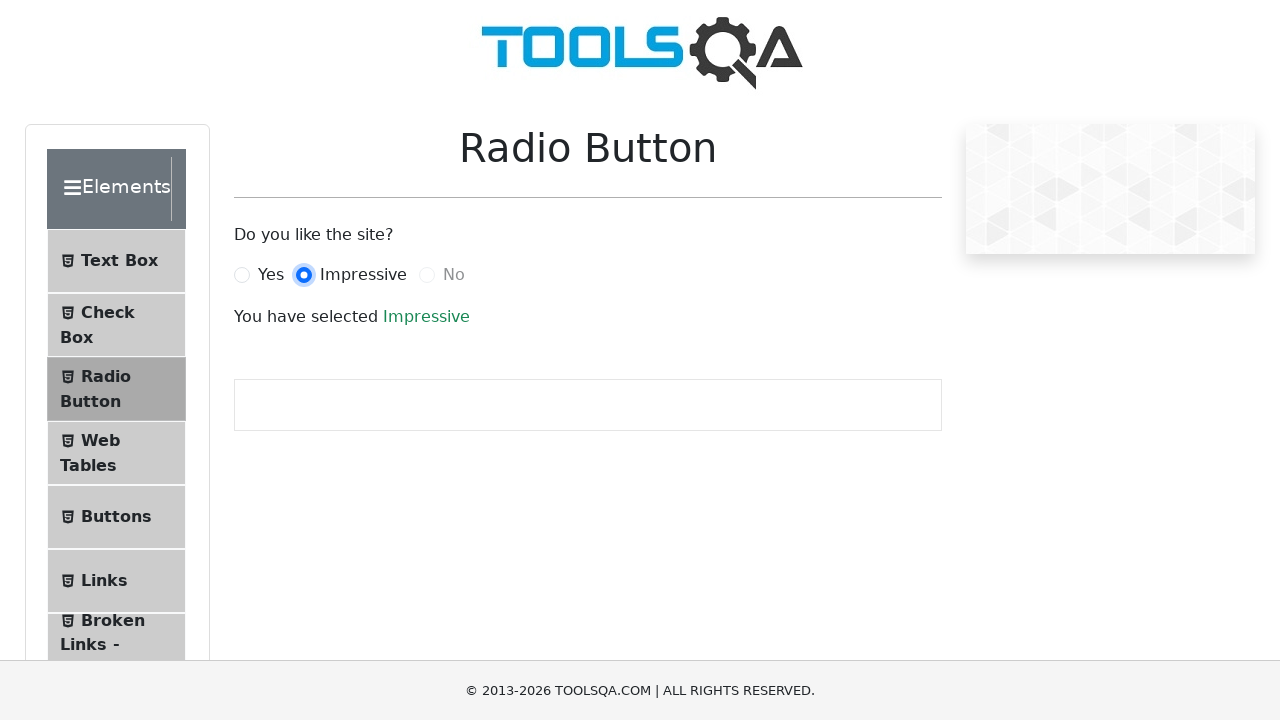